Tests various checkbox functionalities including basic checkboxes, Ajax checkboxes, tri-state checkboxes, toggle switches, disabled checkbox verification, and multi-select dropdown checkboxes on a practice website.

Starting URL: https://leafground.com/checkbox.xhtml

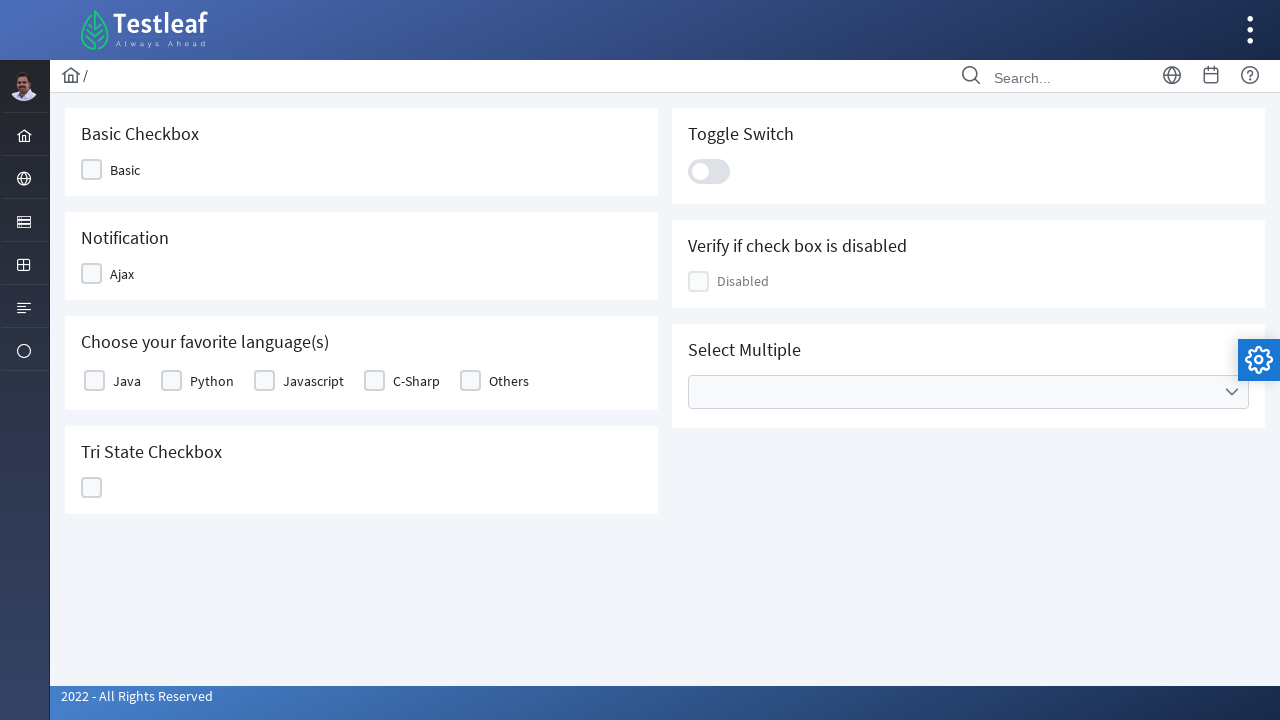

Clicked Basic checkbox at (92, 170) on xpath=//span[text()='Basic']/preceding-sibling::div/span/..
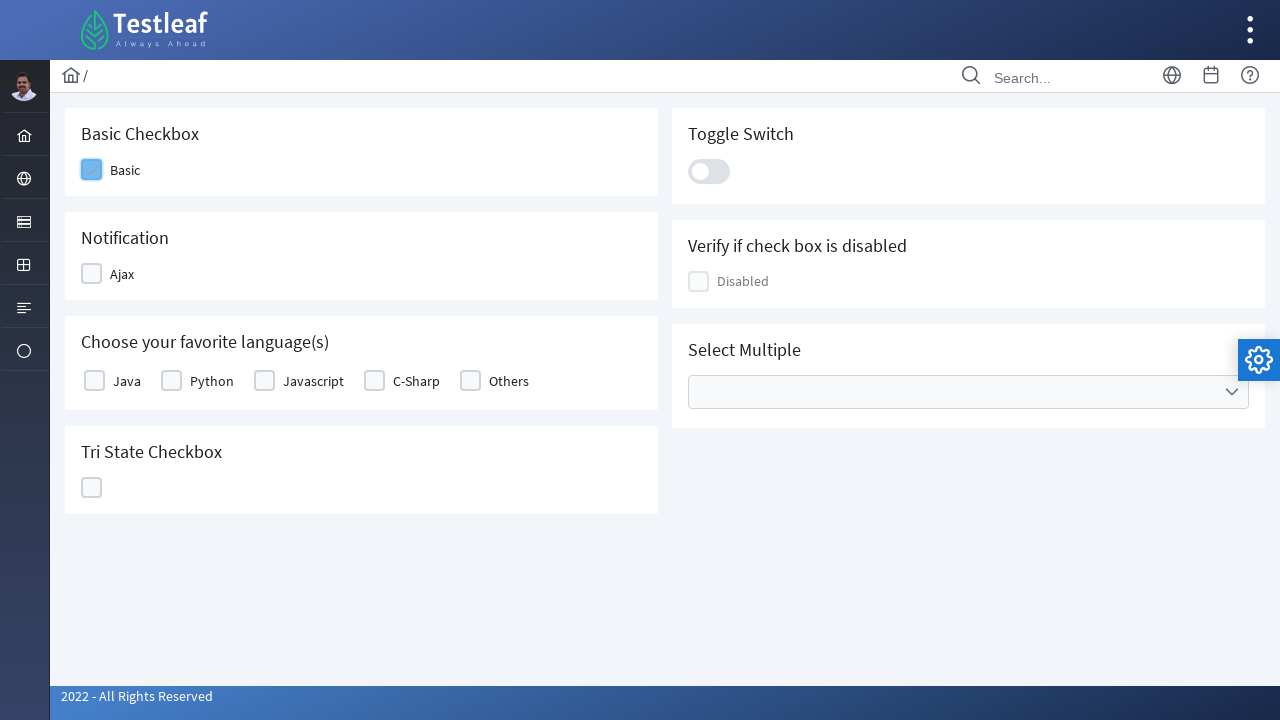

Clicked Ajax checkbox at (92, 274) on xpath=//span[text()='Ajax']/preceding-sibling::div[contains(@class,'chkbox')]
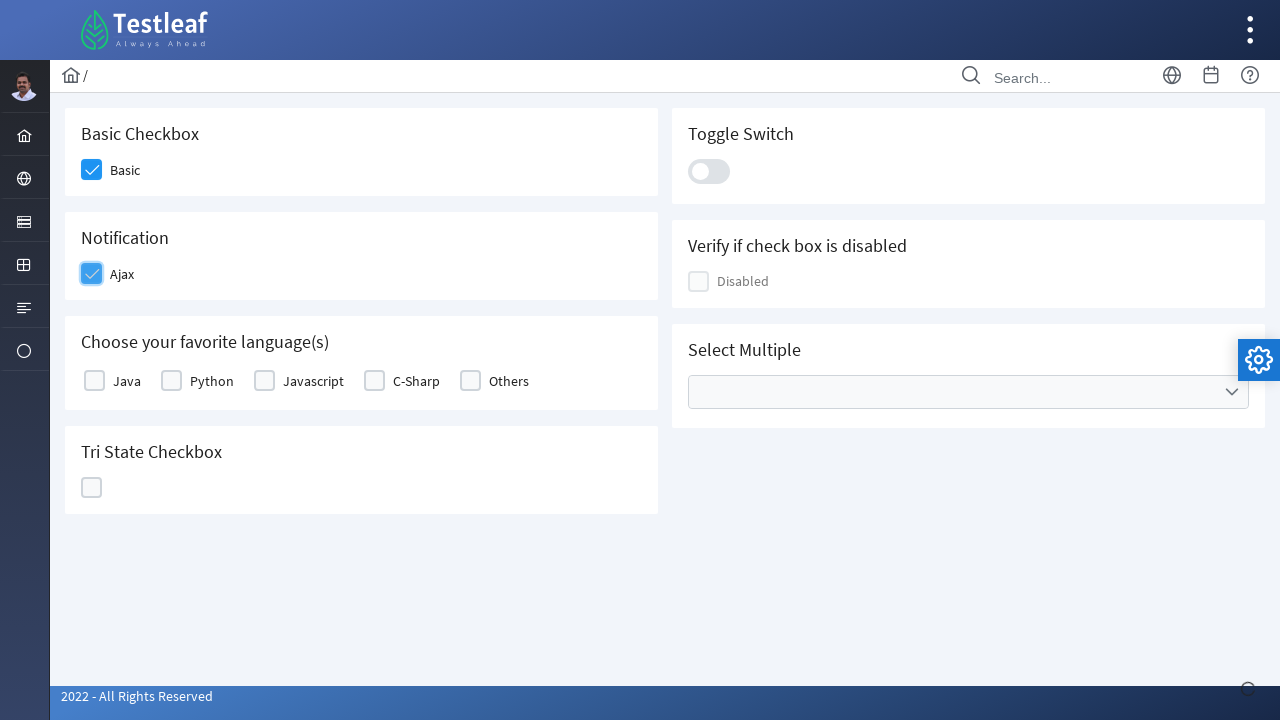

Ajax alert message appeared
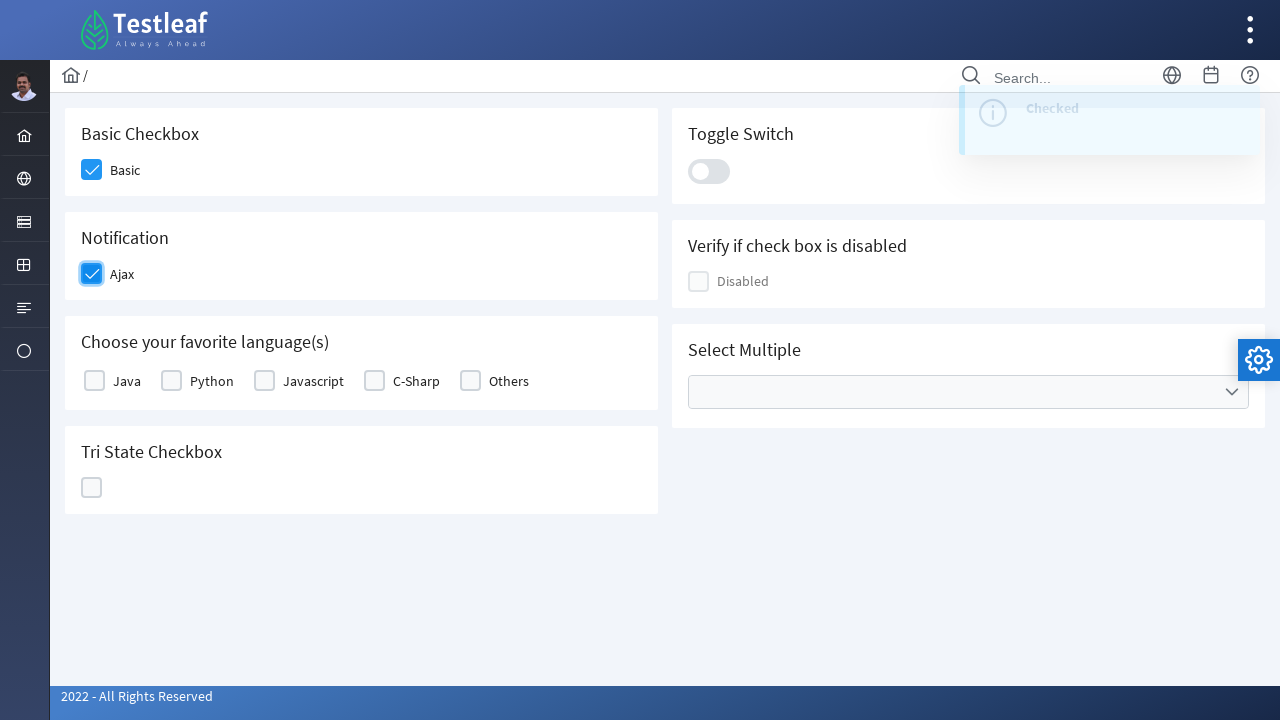

Ajax alert message disappeared
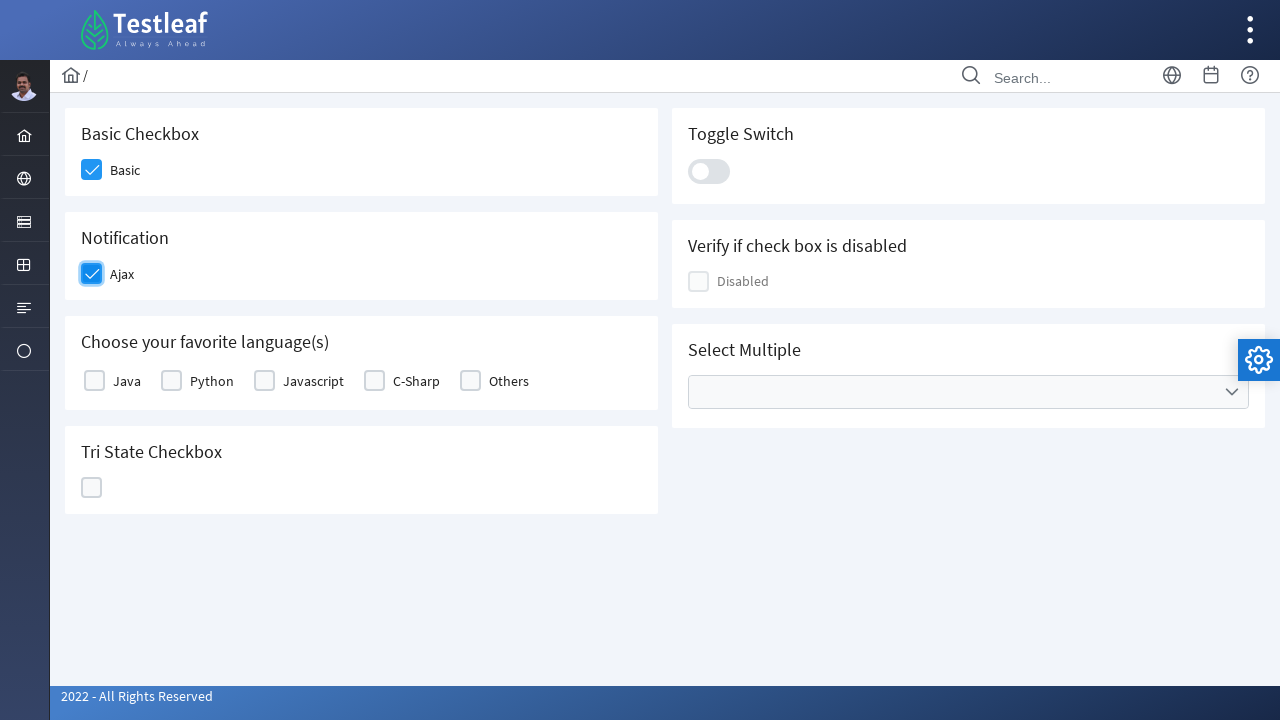

Clicked Javascript checkbox at (264, 381) on xpath=//label[text()='Javascript']/preceding-sibling::div[contains(@class,'chkbo
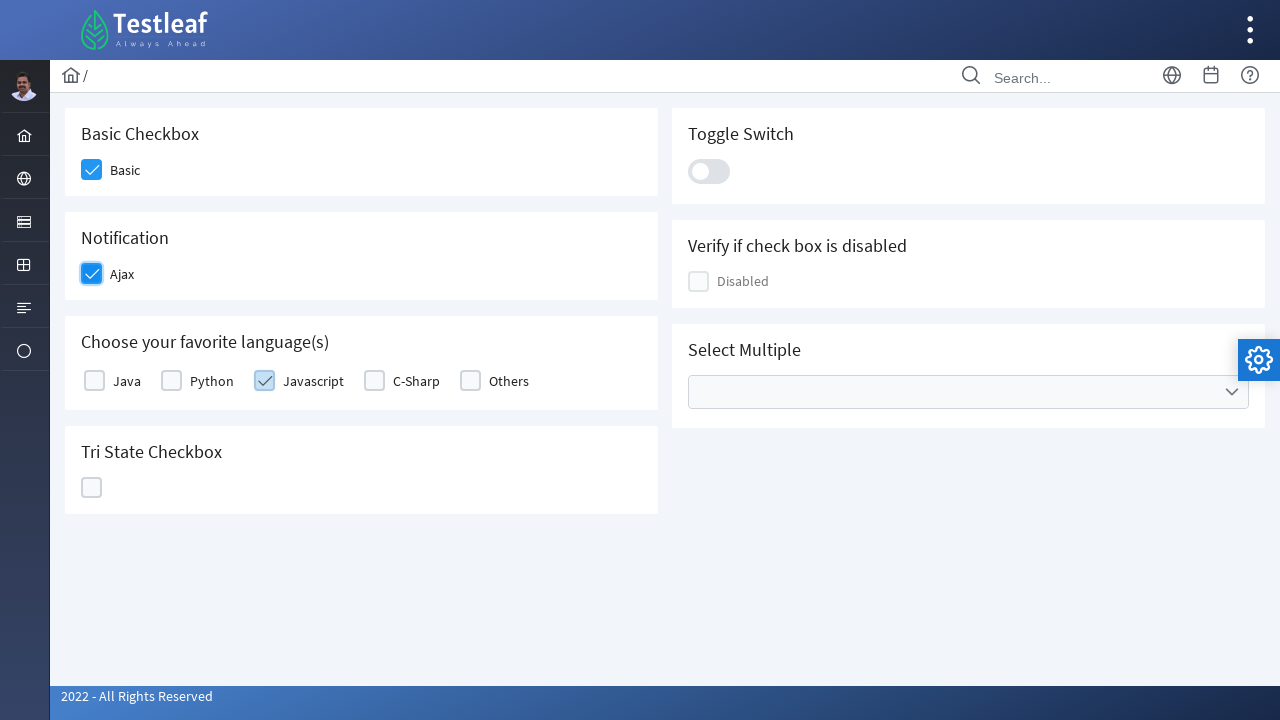

Clicked Tri State checkbox at (92, 488) on xpath=//h5[text()='Tri State Checkbox']/following::div[contains(@class,'chkbox')
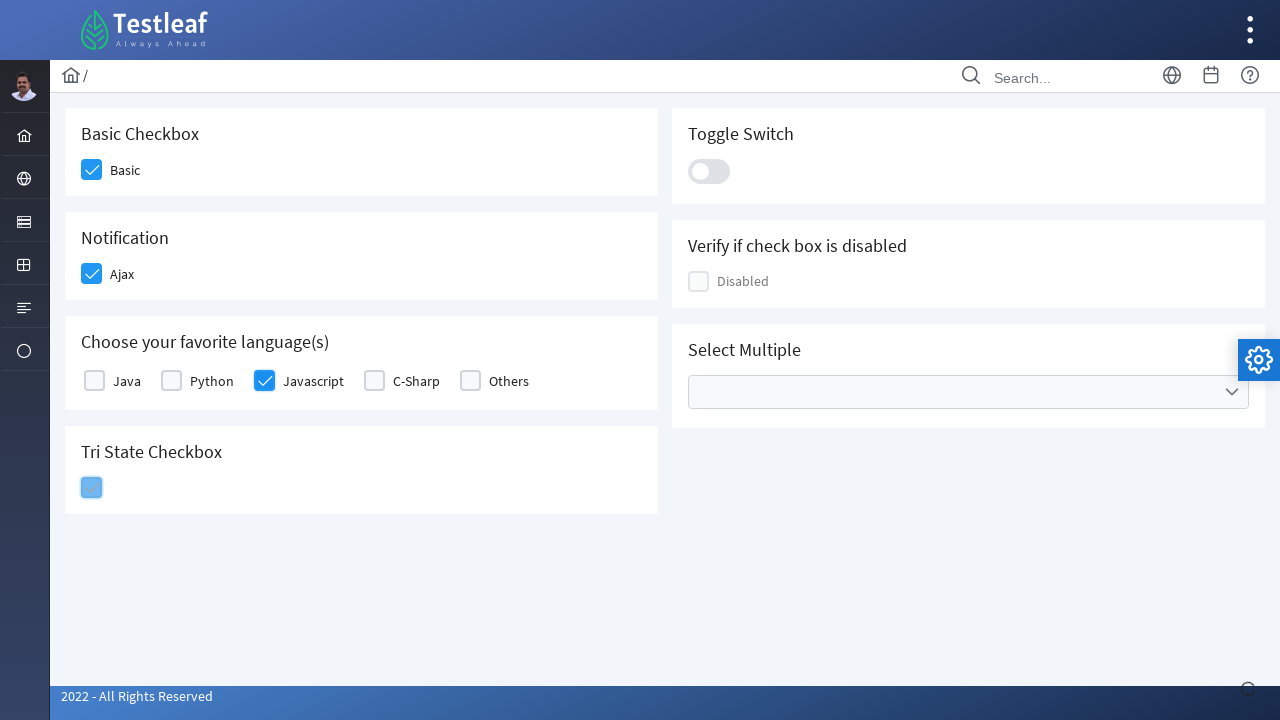

Tri-state checkbox alert message appeared
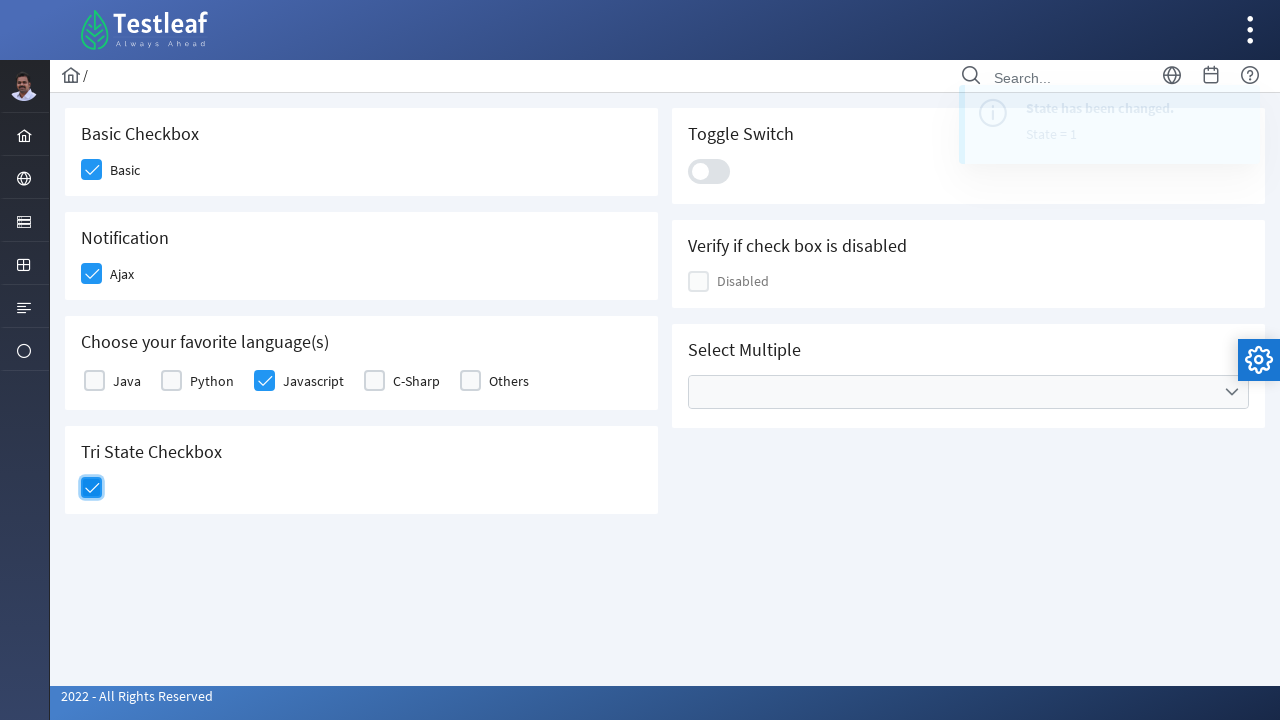

Tri-state checkbox alert message disappeared
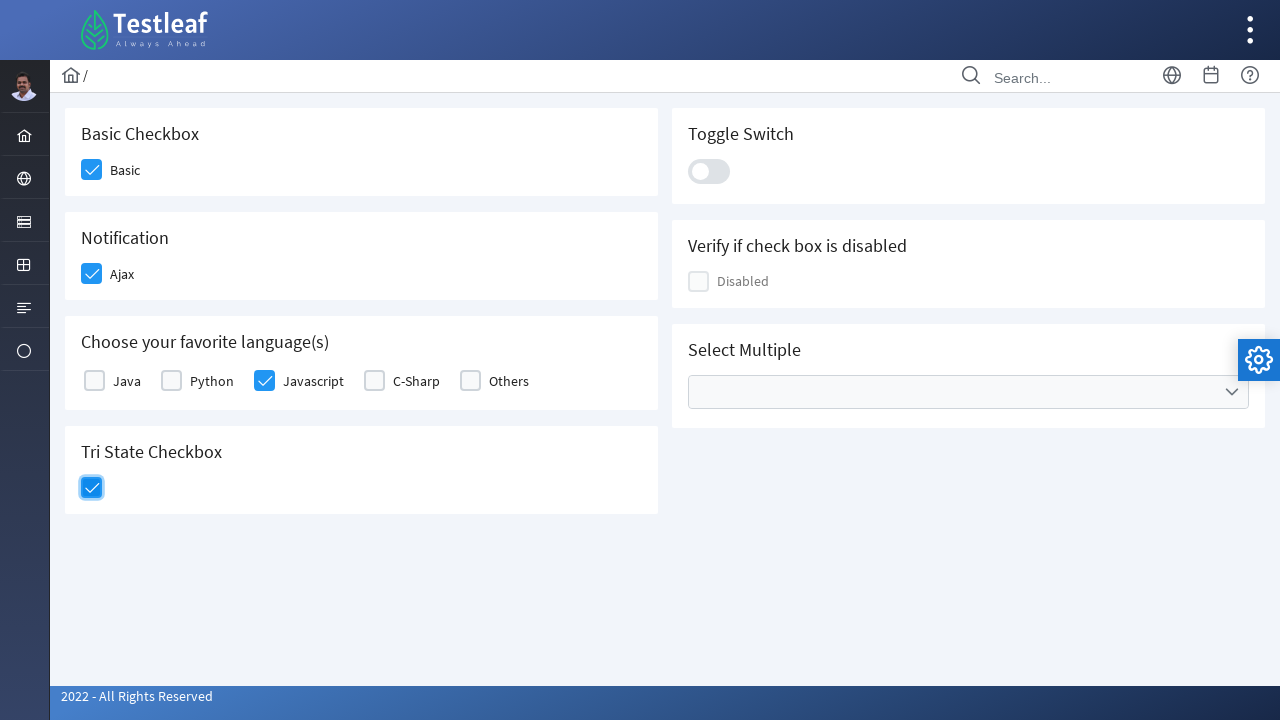

Clicked Toggle switch at (709, 171) on xpath=//div[@class='ui-toggleswitch-slider']
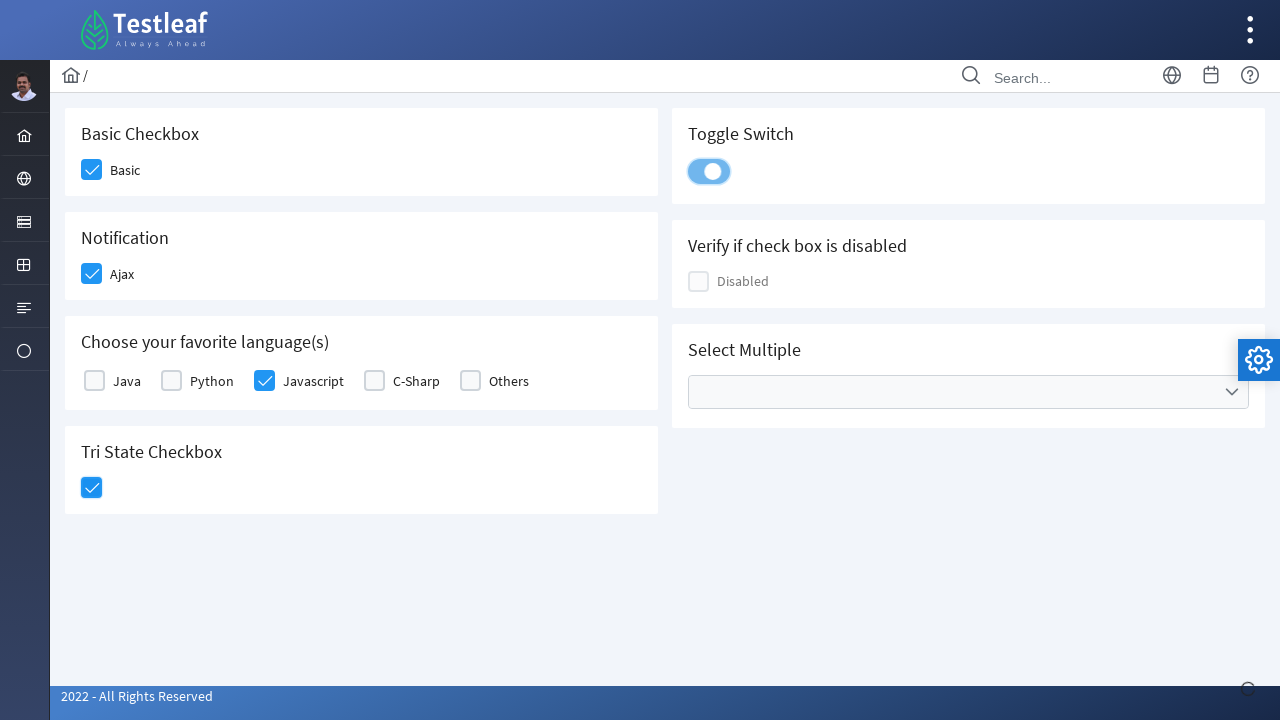

Toggle switch alert message appeared
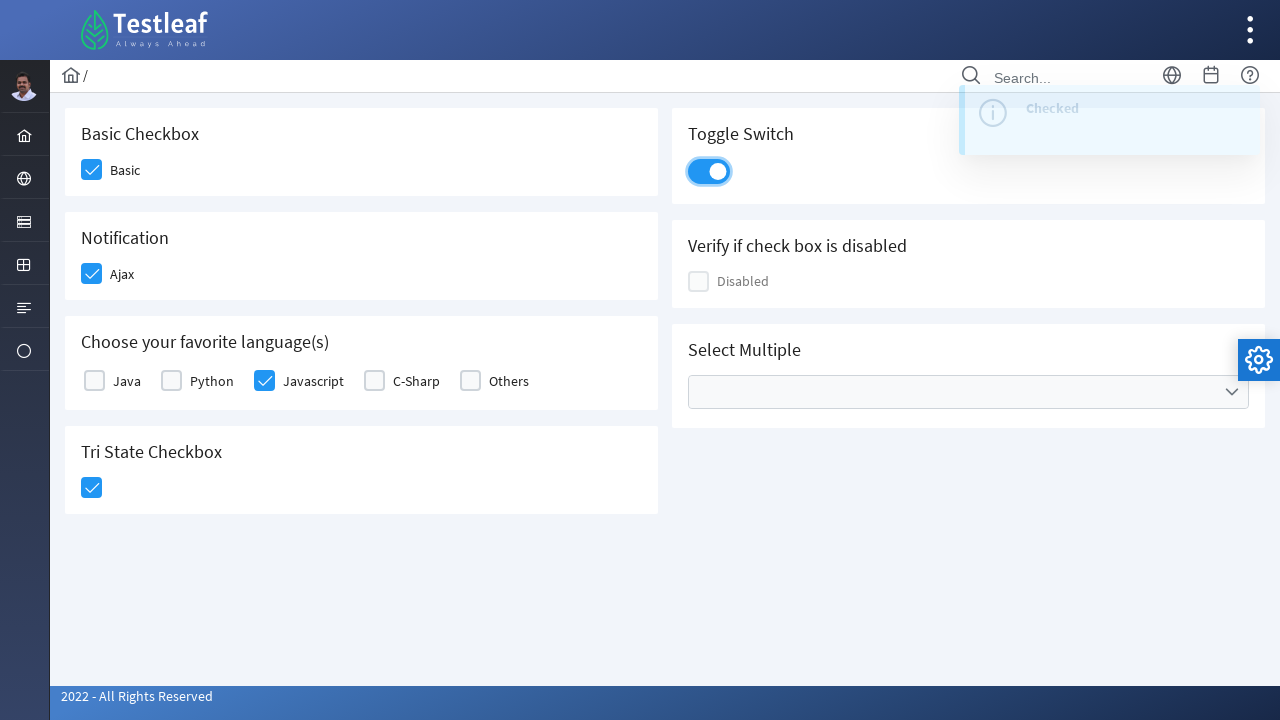

Opened multi-select checkbox dropdown at (1232, 392) on xpath=//div[@class='ui-selectcheckboxmenu-trigger ui-state-default ui-corner-rig
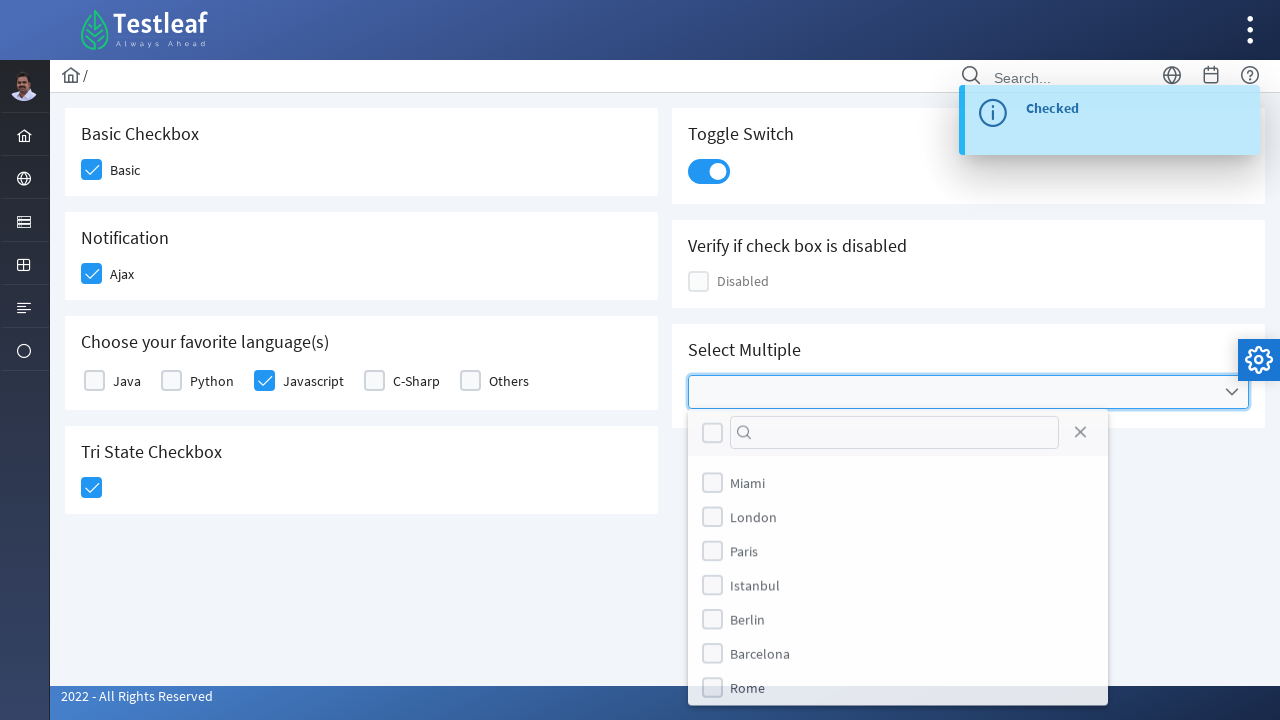

Multi-select dropdown opened
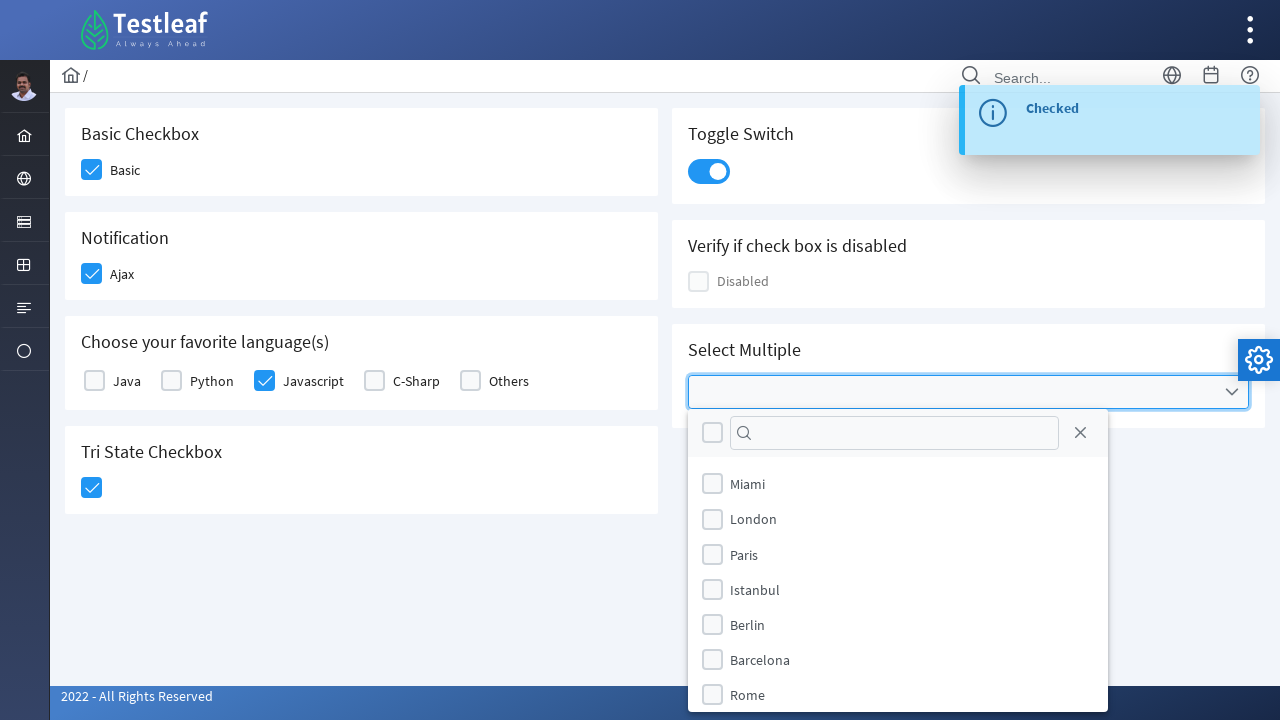

Selected Miami checkbox in multi-select dropdown at (712, 484) on xpath=//label[text()='Miami']/preceding-sibling::div
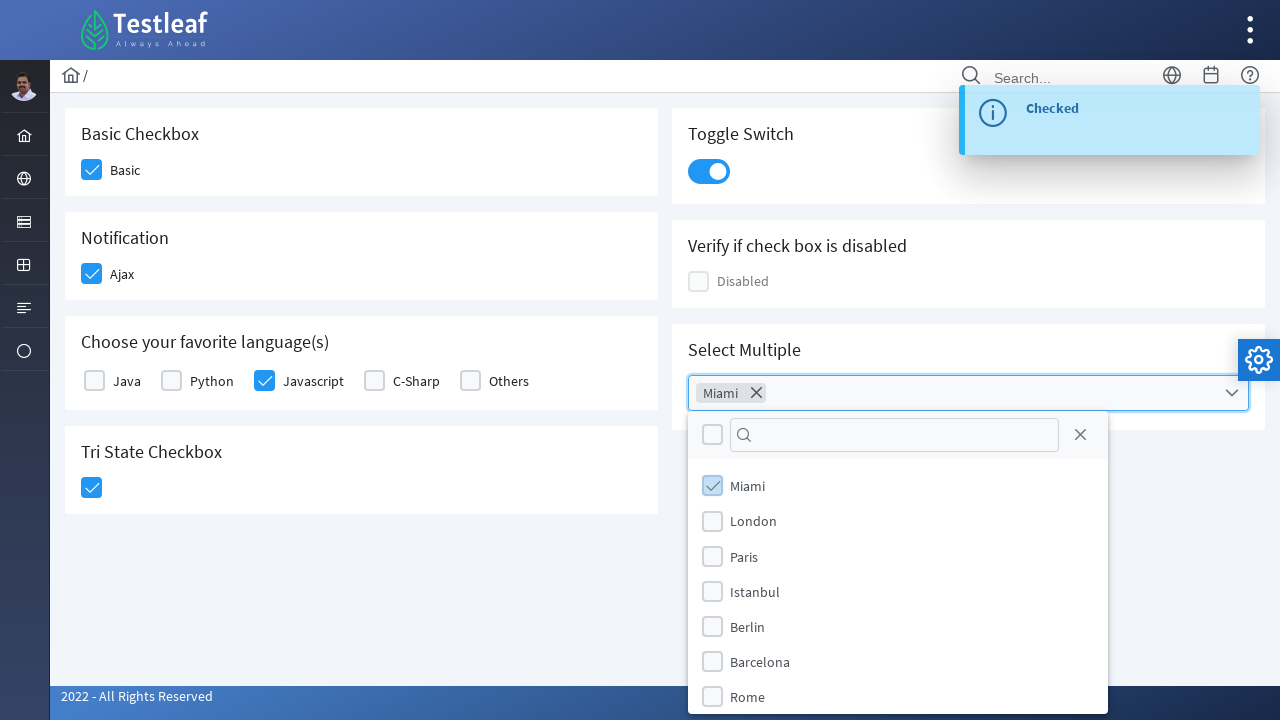

Selected Istanbul checkbox in multi-select dropdown at (712, 591) on xpath=//label[text()='Istanbul']/preceding-sibling::div
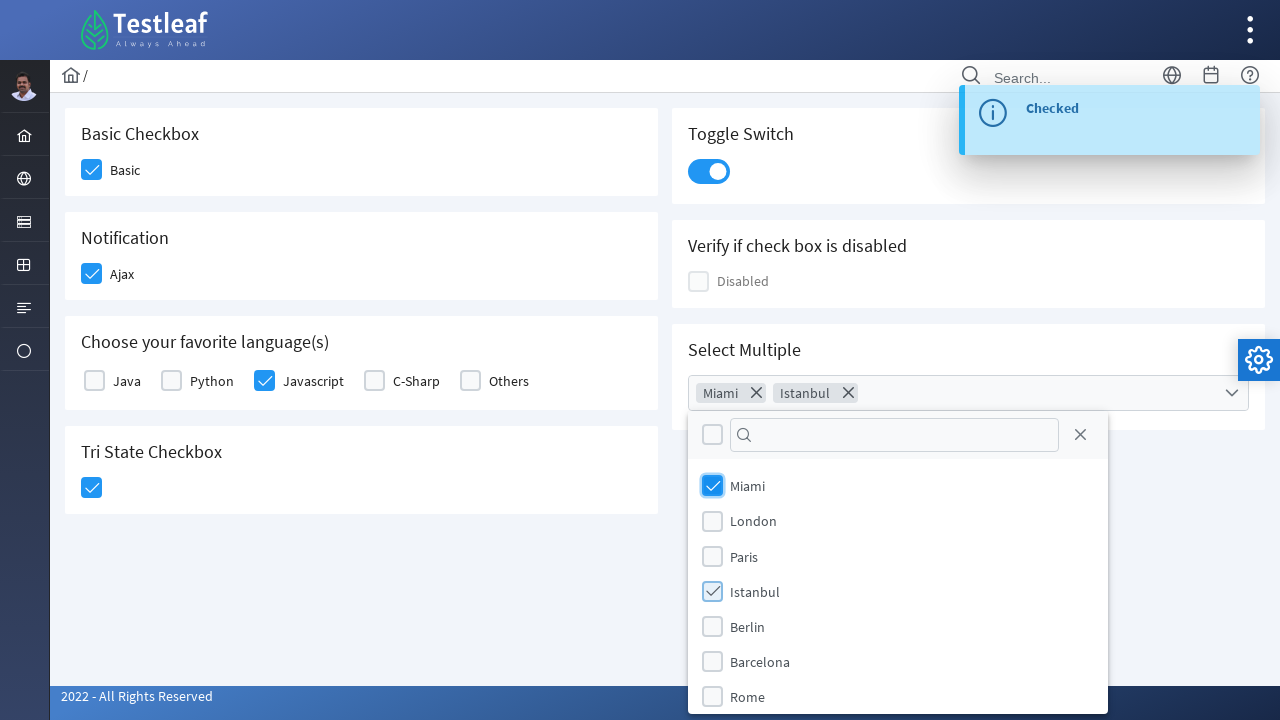

Selected Barcelona checkbox in multi-select dropdown at (712, 661) on xpath=//label[text()='Barcelona']/preceding-sibling::div
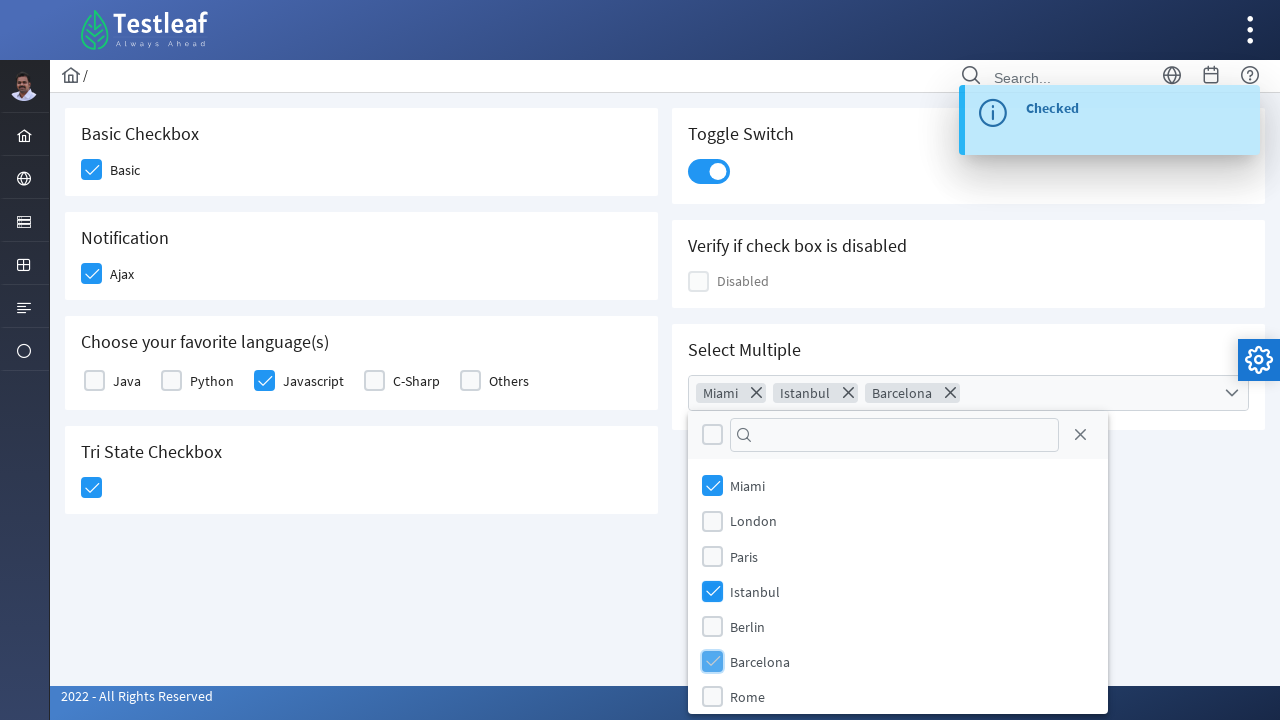

Closed multi-select dropdown at (1080, 435) on xpath=//a[@class='ui-selectcheckboxmenu-close ui-corner-all']
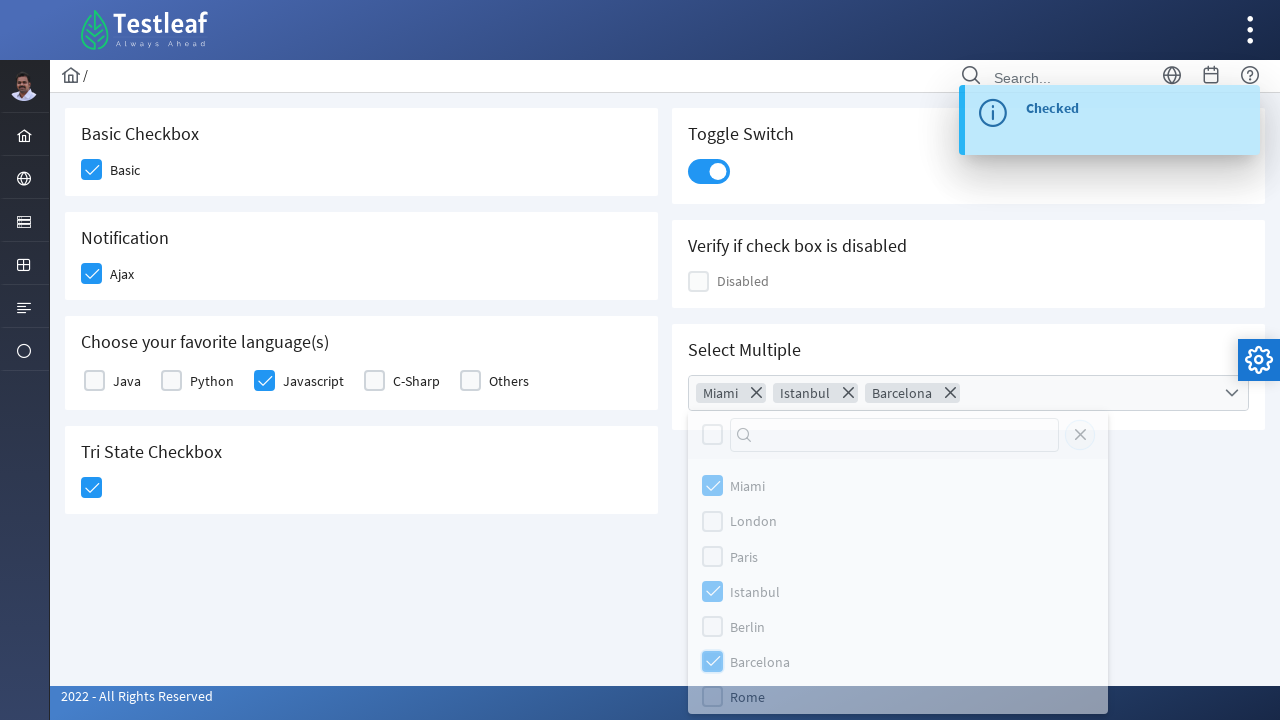

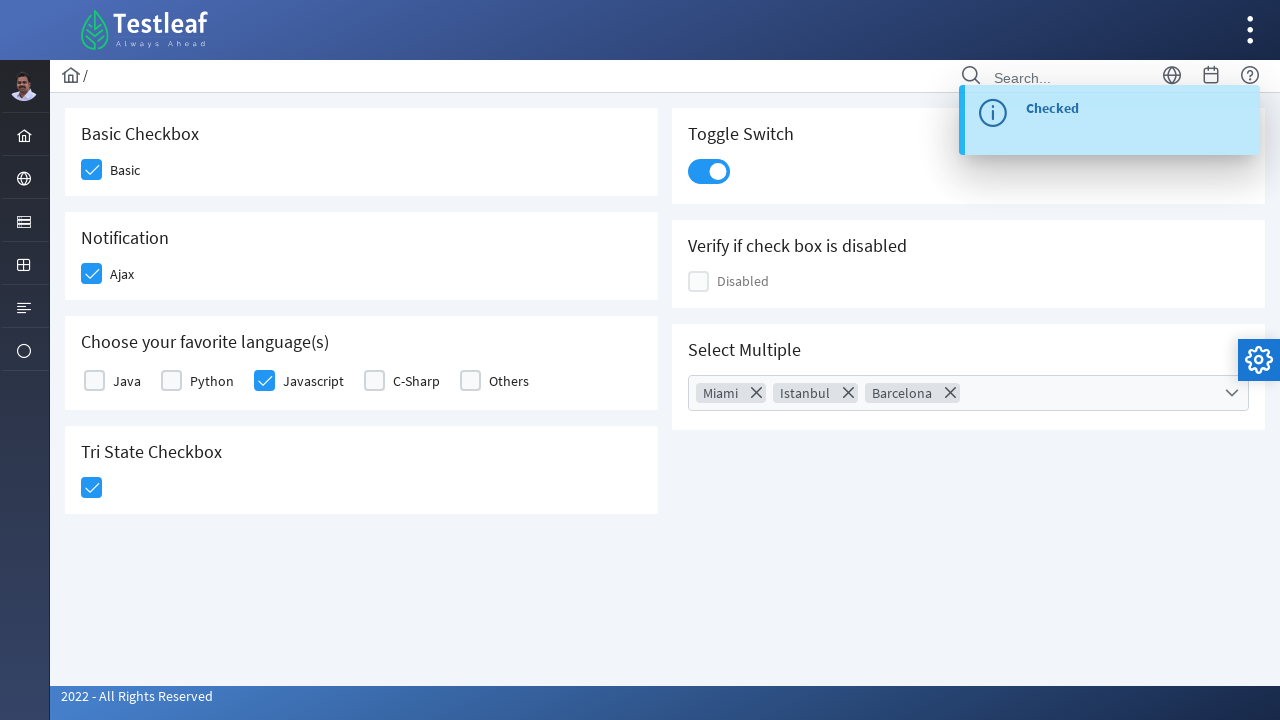